Tests YouTube social media link by verifying the href attribute contains the correct URL

Starting URL: https://opensource-demo.orangehrmlive.com/

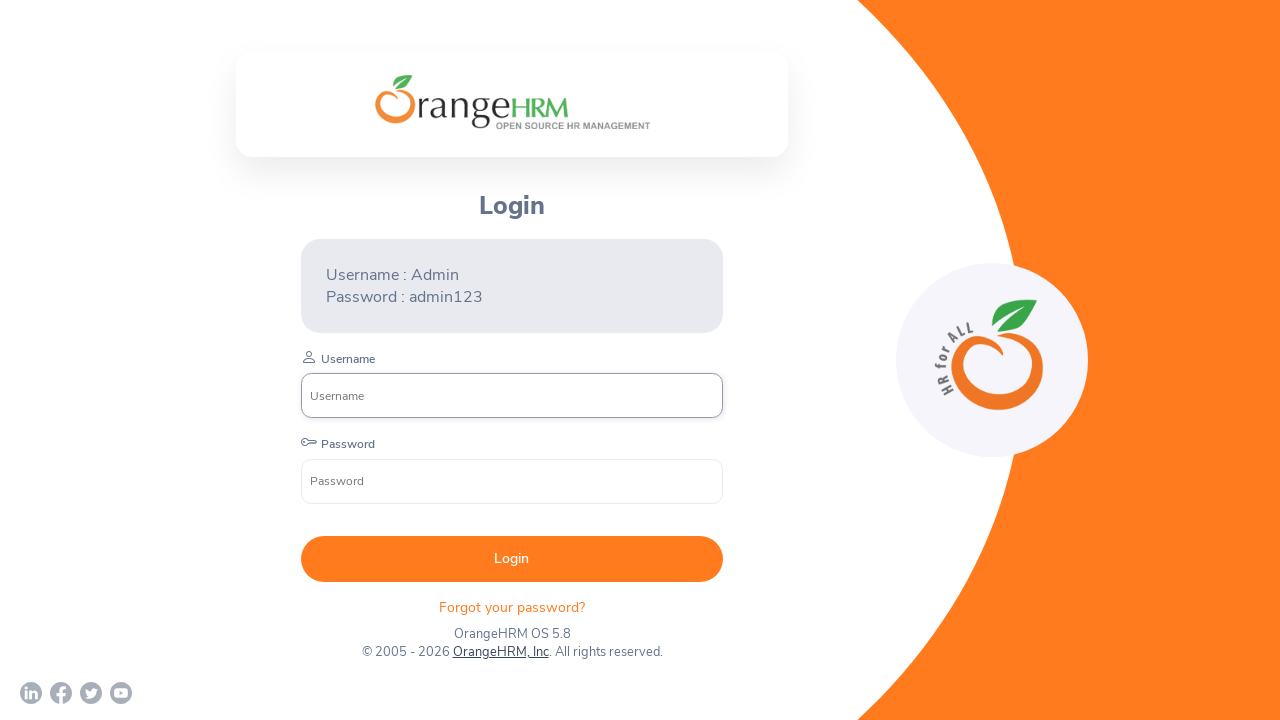

Located YouTube social media link element
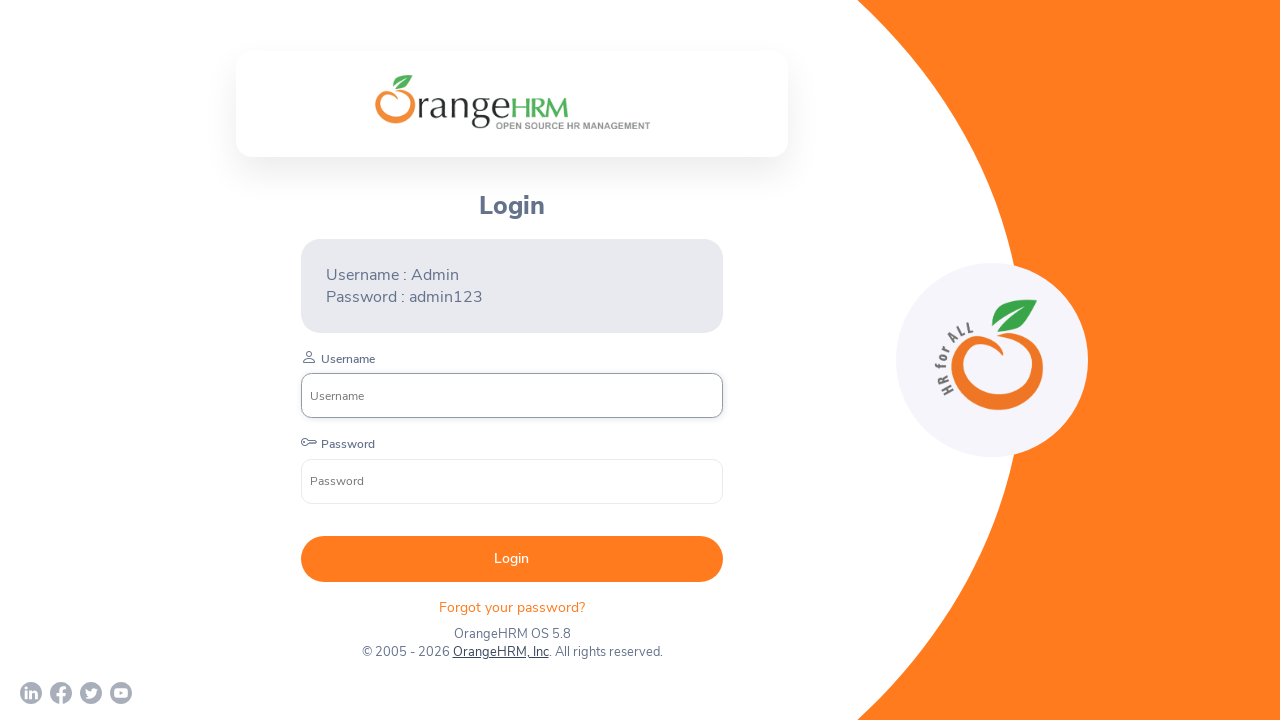

YouTube link element is visible and ready
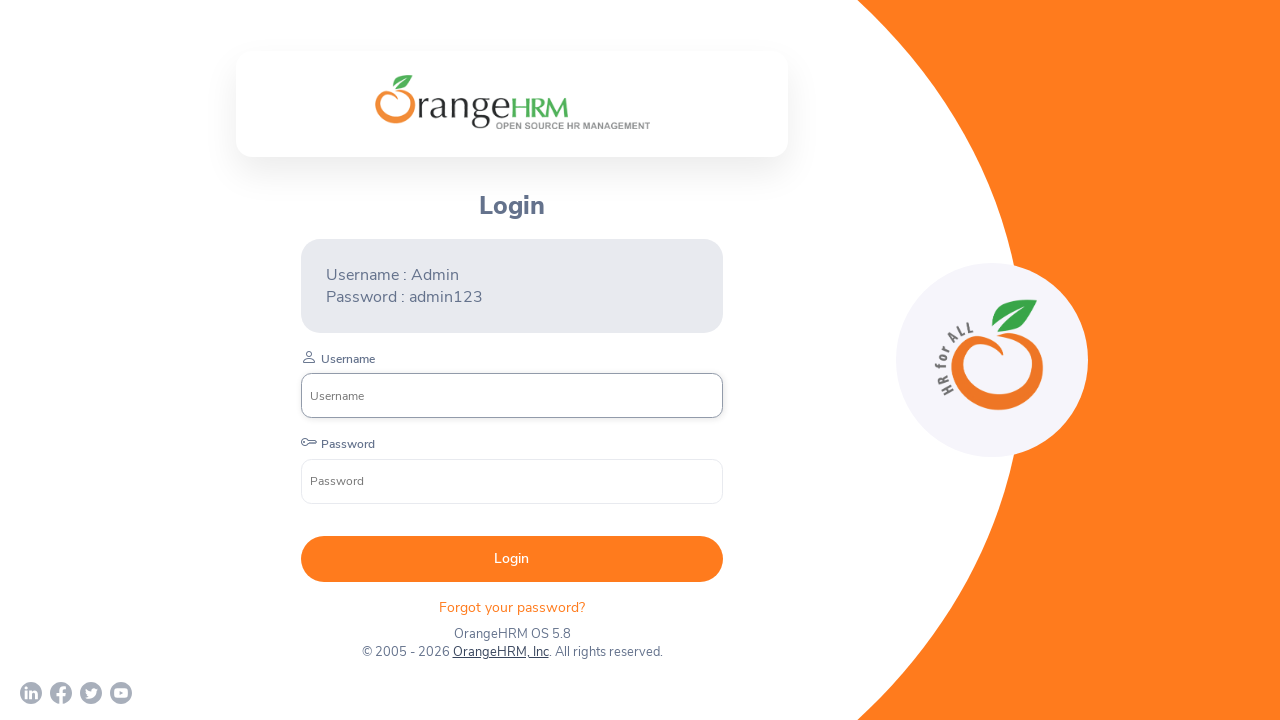

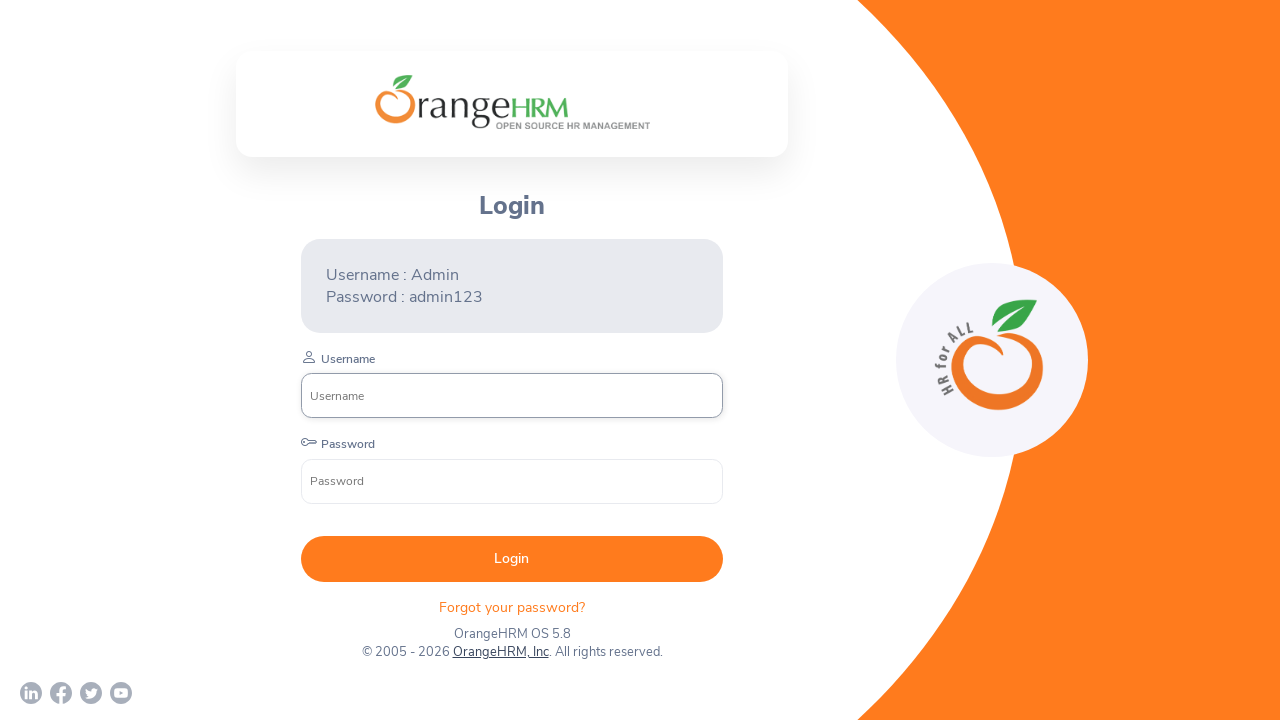